Tests JavaScript alert handling by triggering a confirmation dialog and dismissing it, then verifying the result message

Starting URL: https://the-internet.herokuapp.com/javascript_alerts

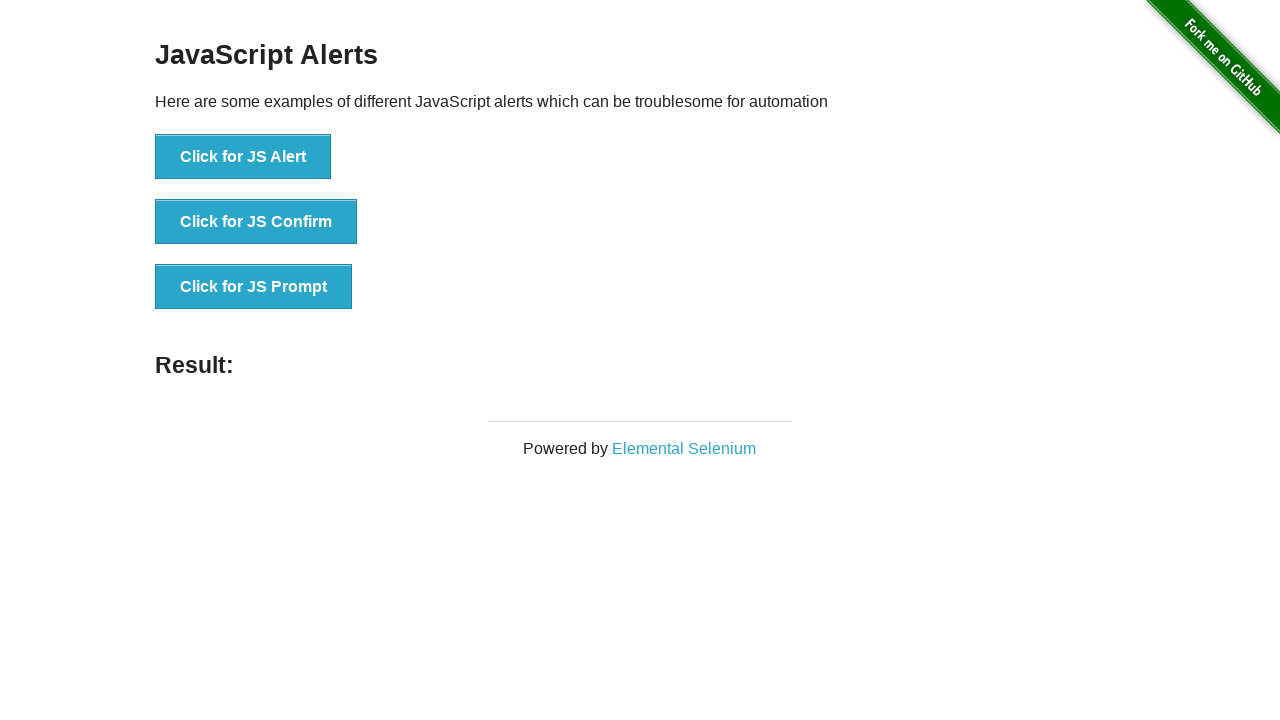

Clicked 'Click for JS Confirm' button to trigger confirmation dialog at (256, 222) on xpath=//button[text()='Click for JS Confirm']
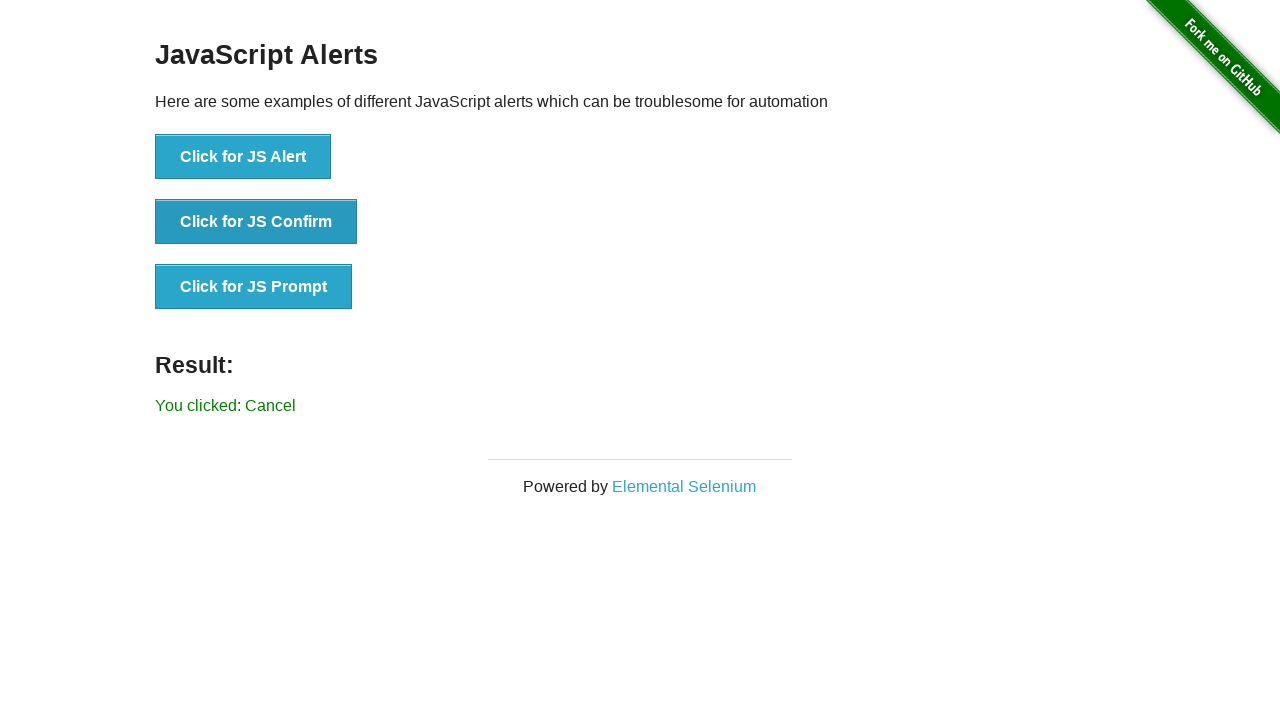

Set up dialog handler to dismiss confirmation dialog
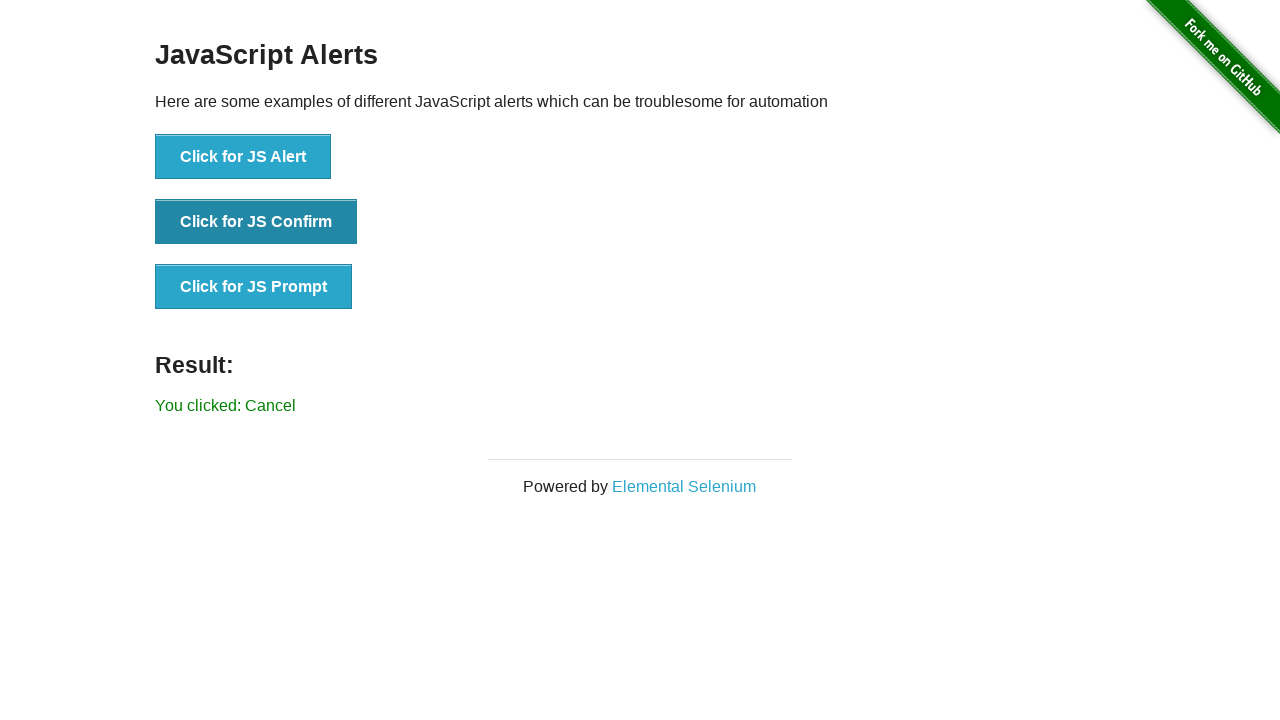

Waited 1000ms for result message to appear
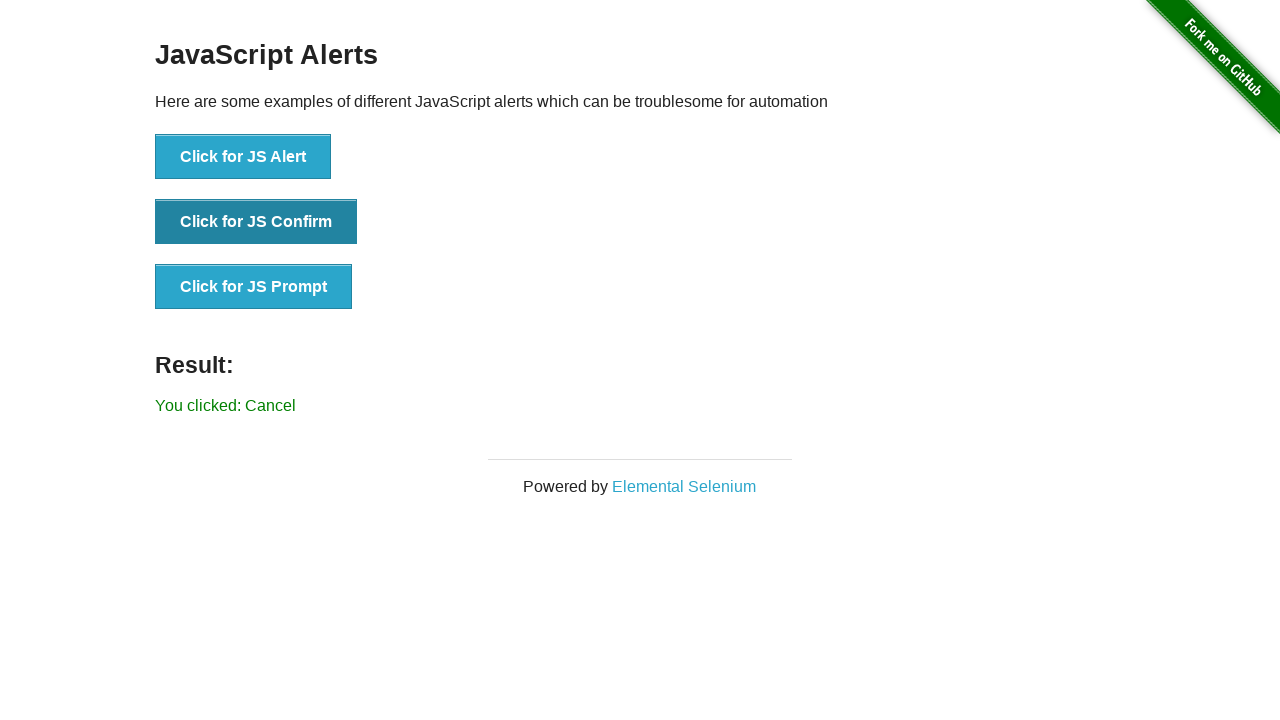

Located result element by ID
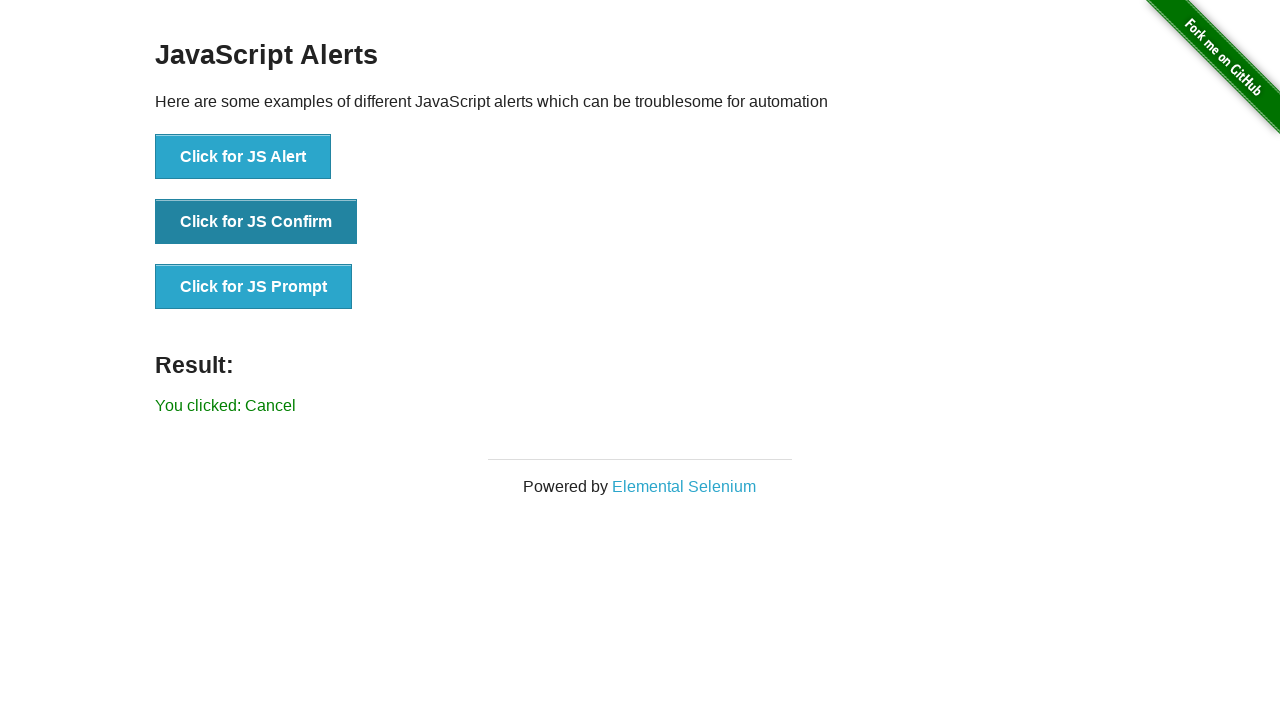

Retrieved result text content
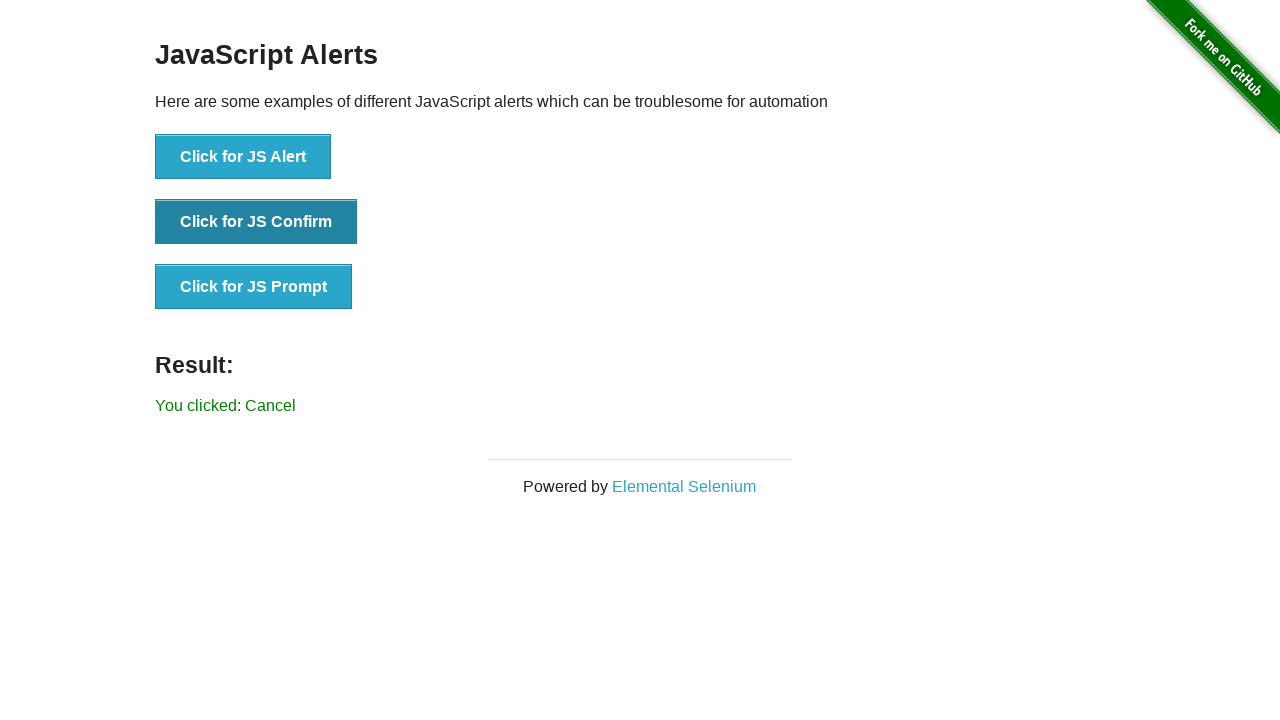

Printed result: You clicked: Cancel
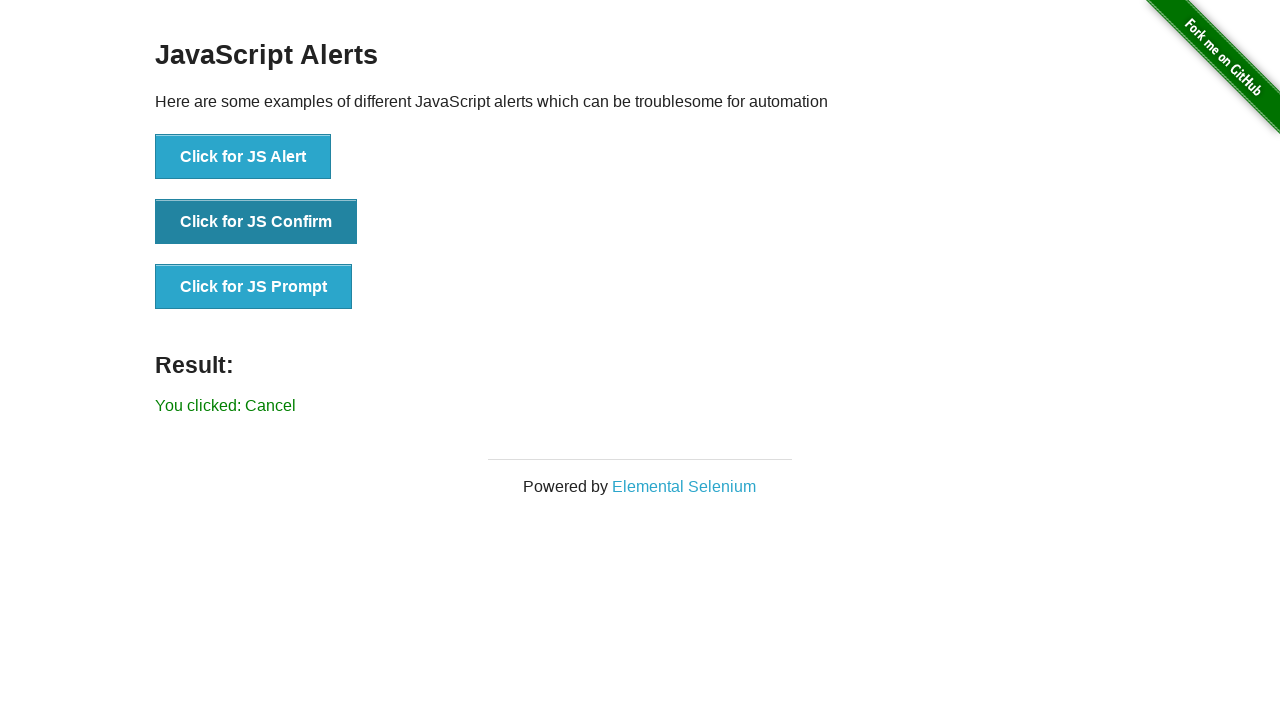

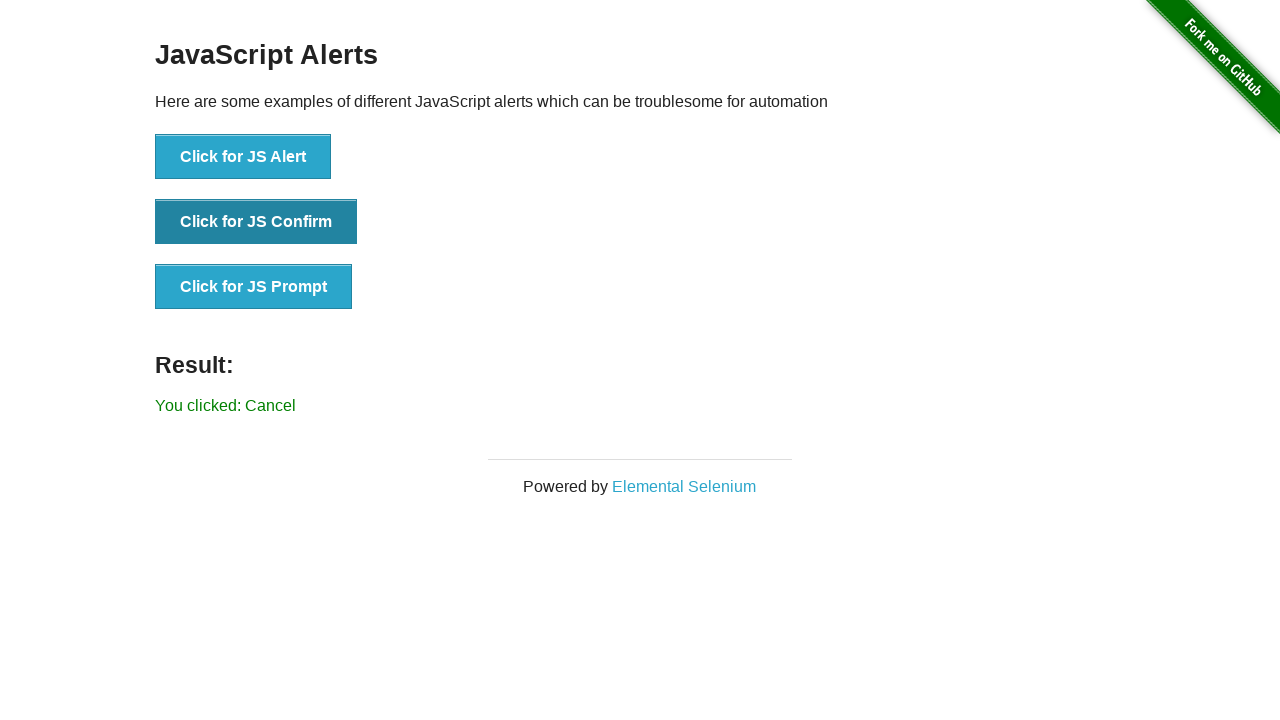